Verifies various UI elements are present on the page including navigation arrows, buttons, and pricing tables

Starting URL: http://qa.skillbox.ru/module19/

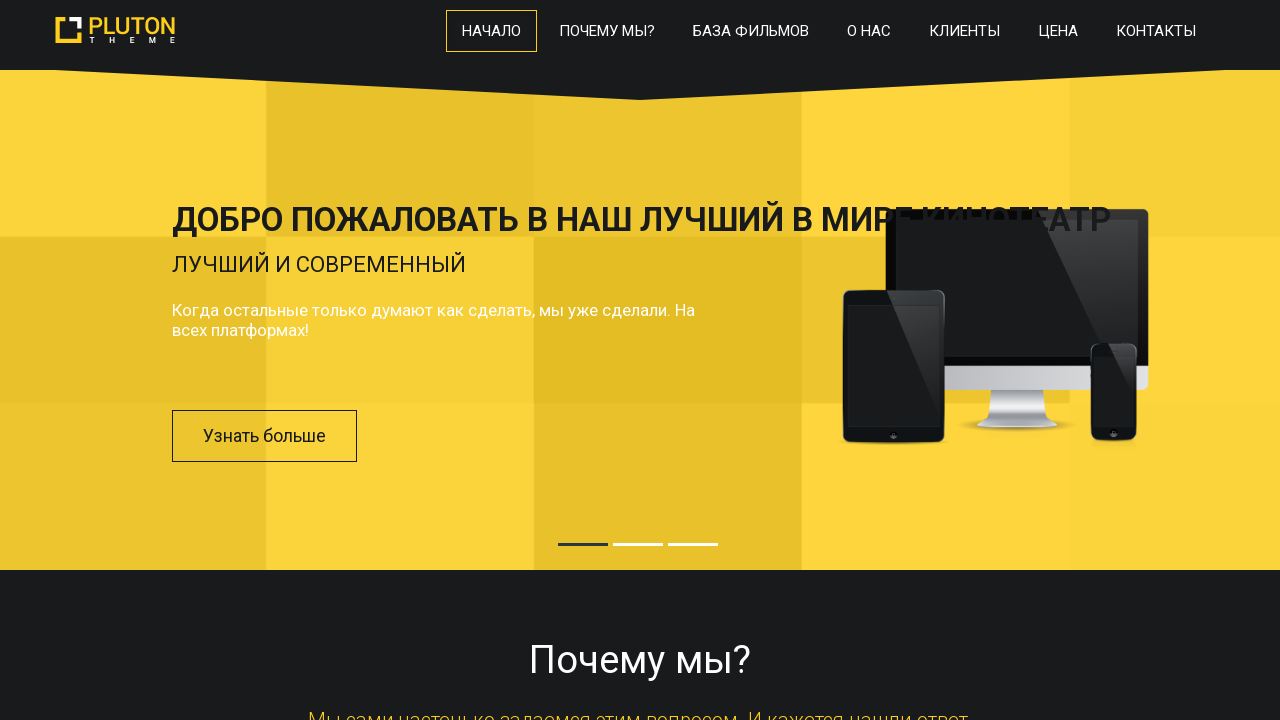

Waited for previous navigation arrow element to load
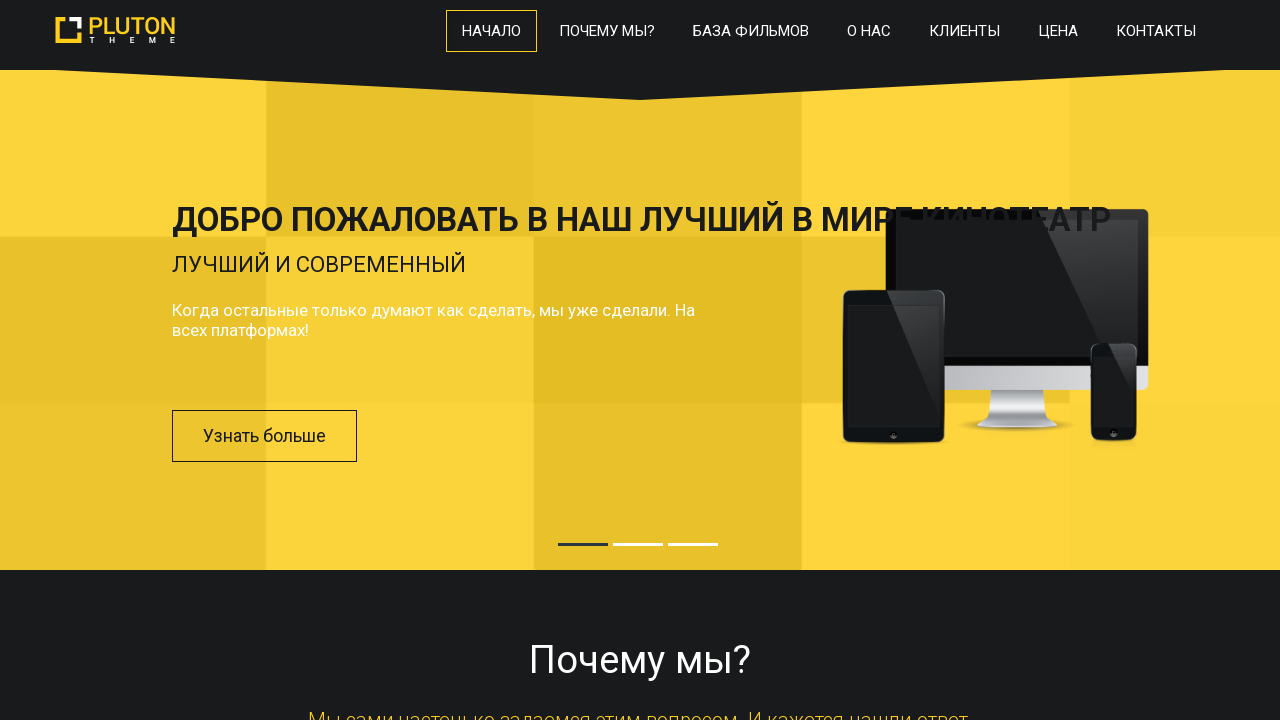

Waited for da-link button element to load
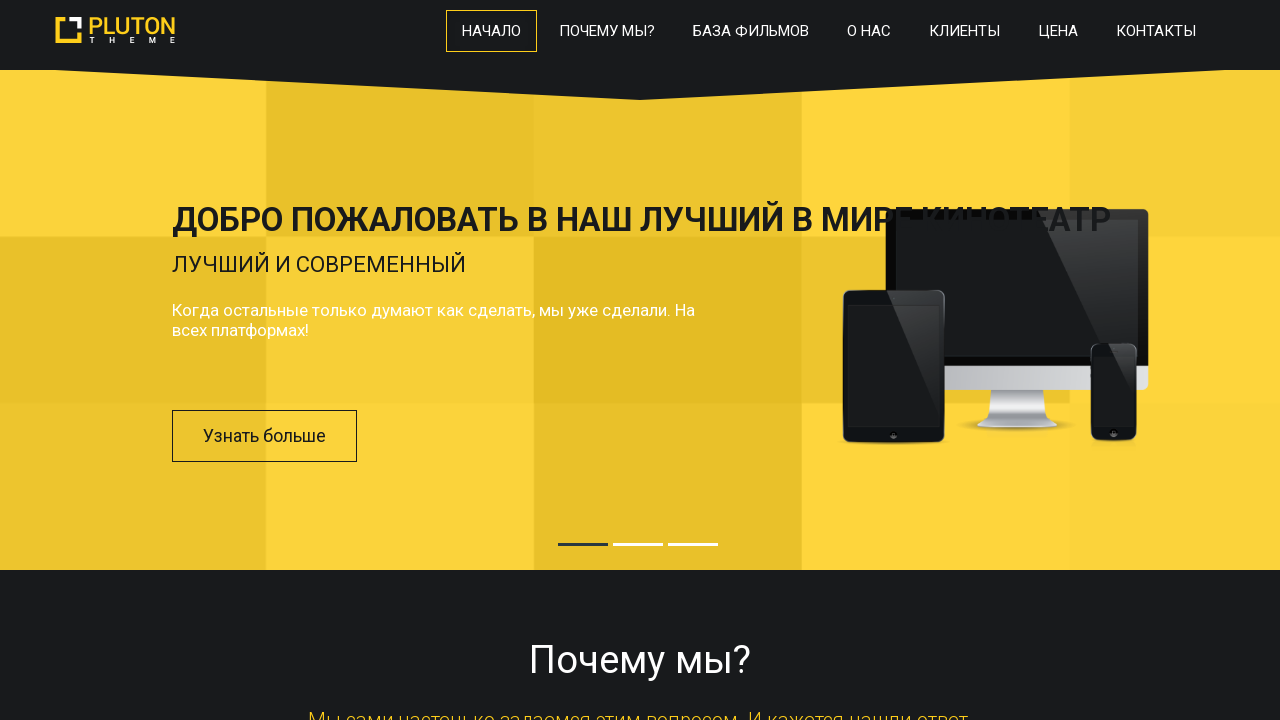

Waited for button element starting with 'butt' class to load
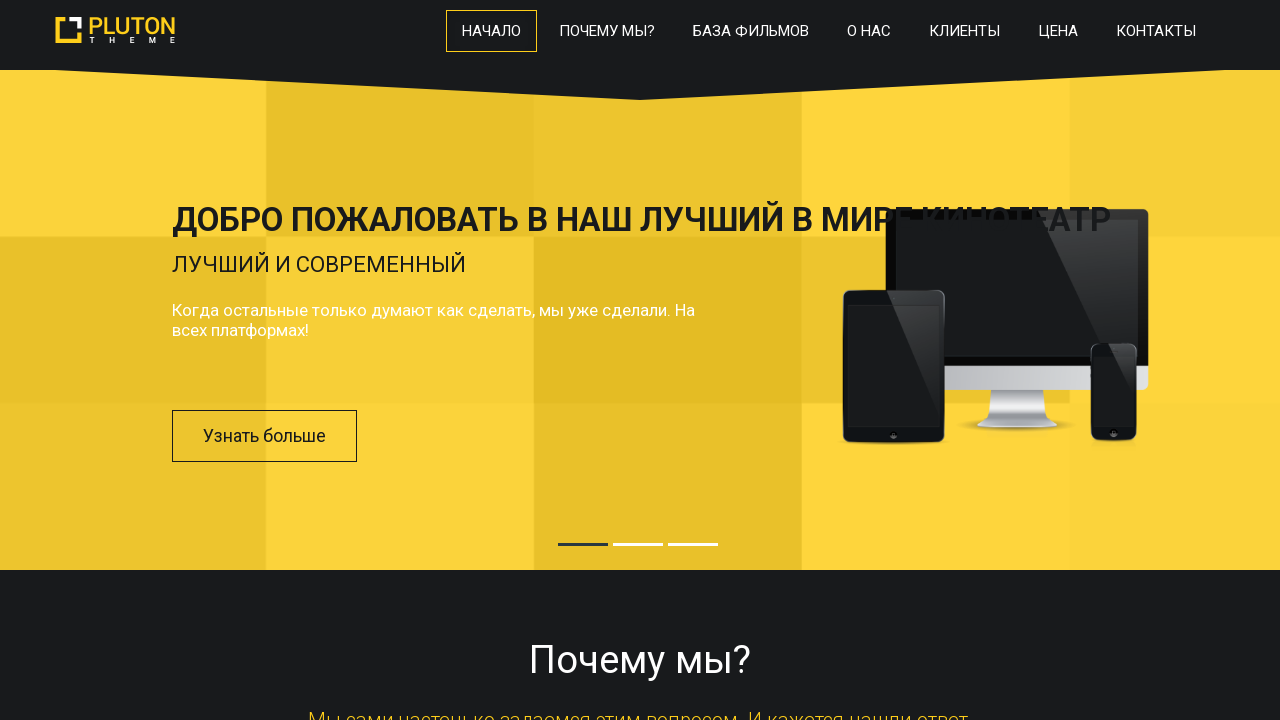

Waited for first button link element to load
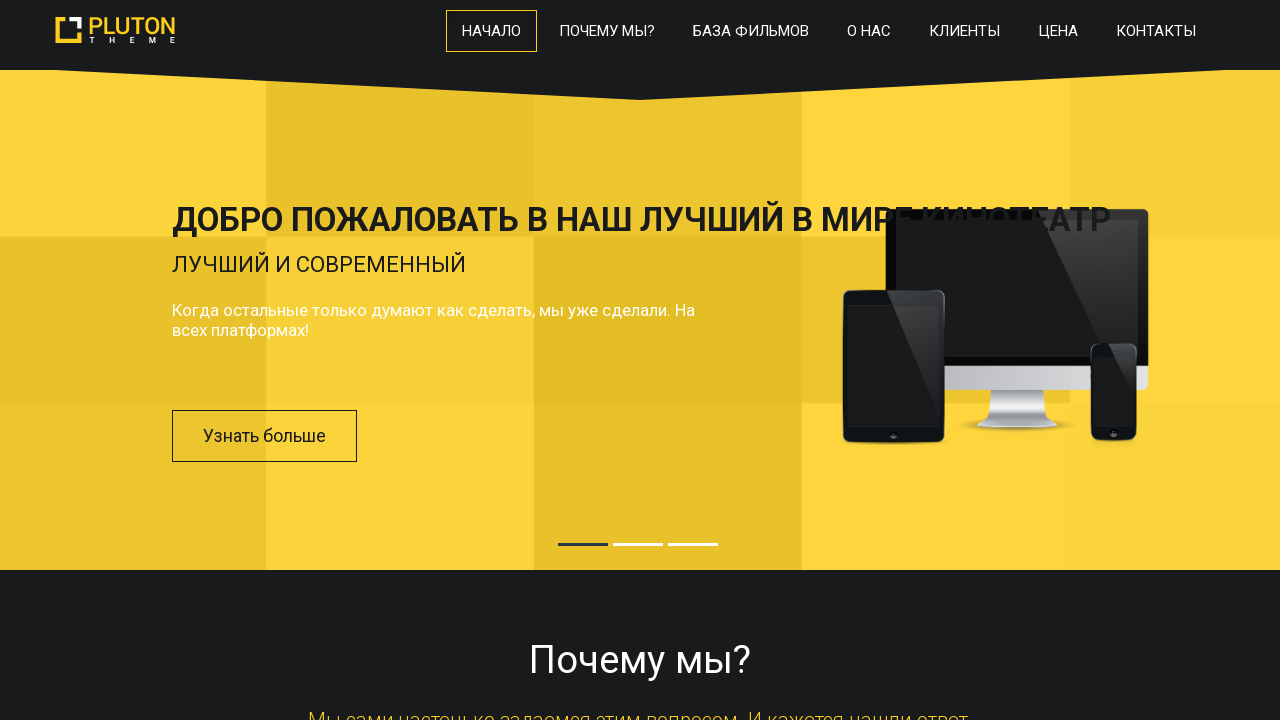

Waited for viewport container element to load
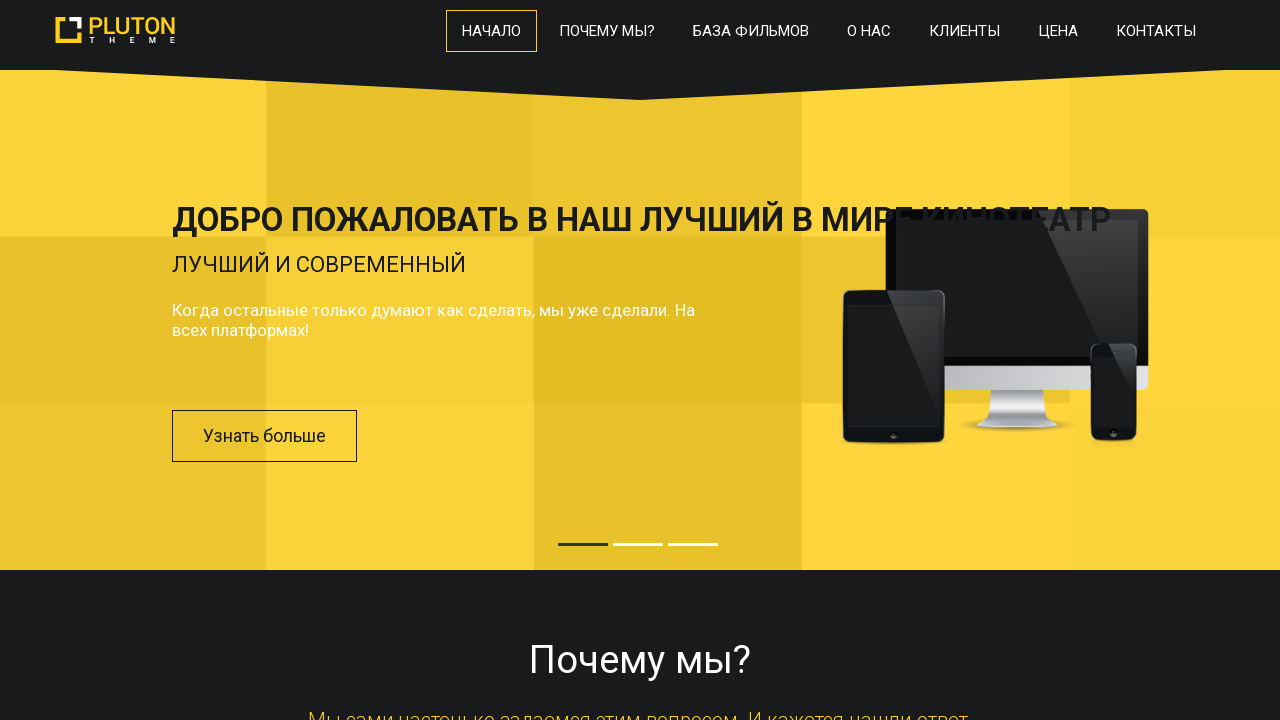

Waited for second pricing table element to load
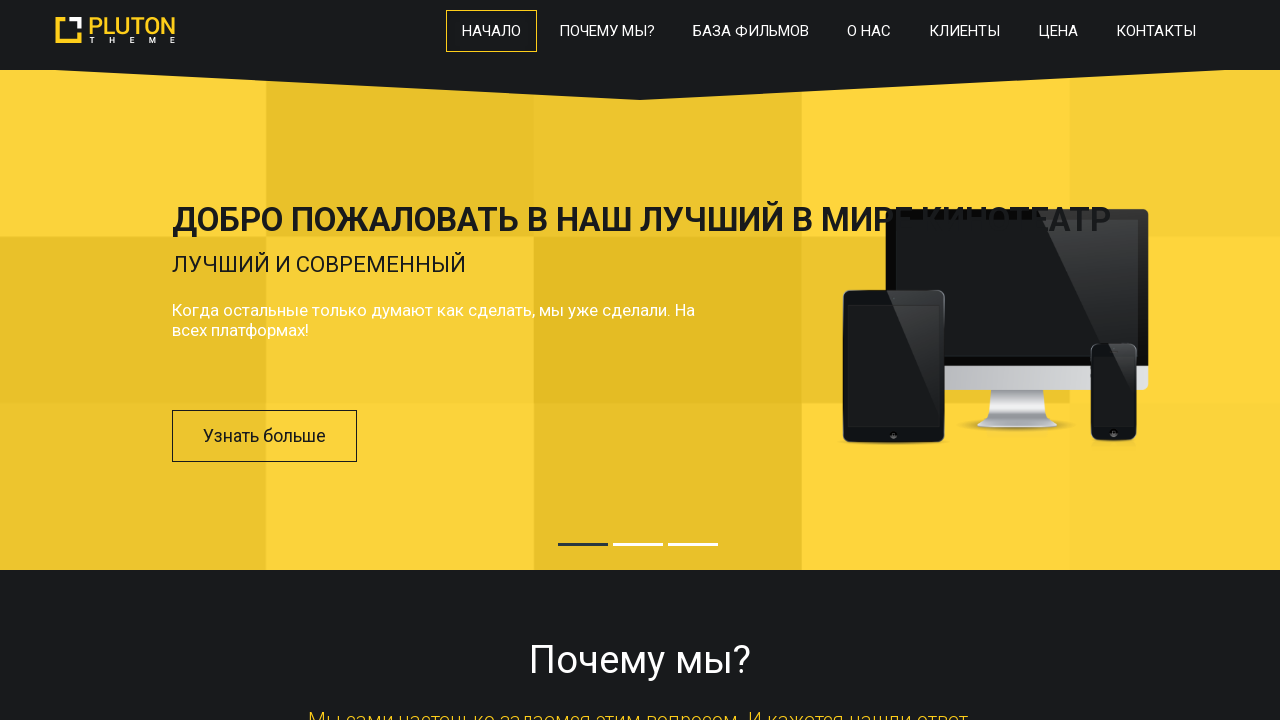

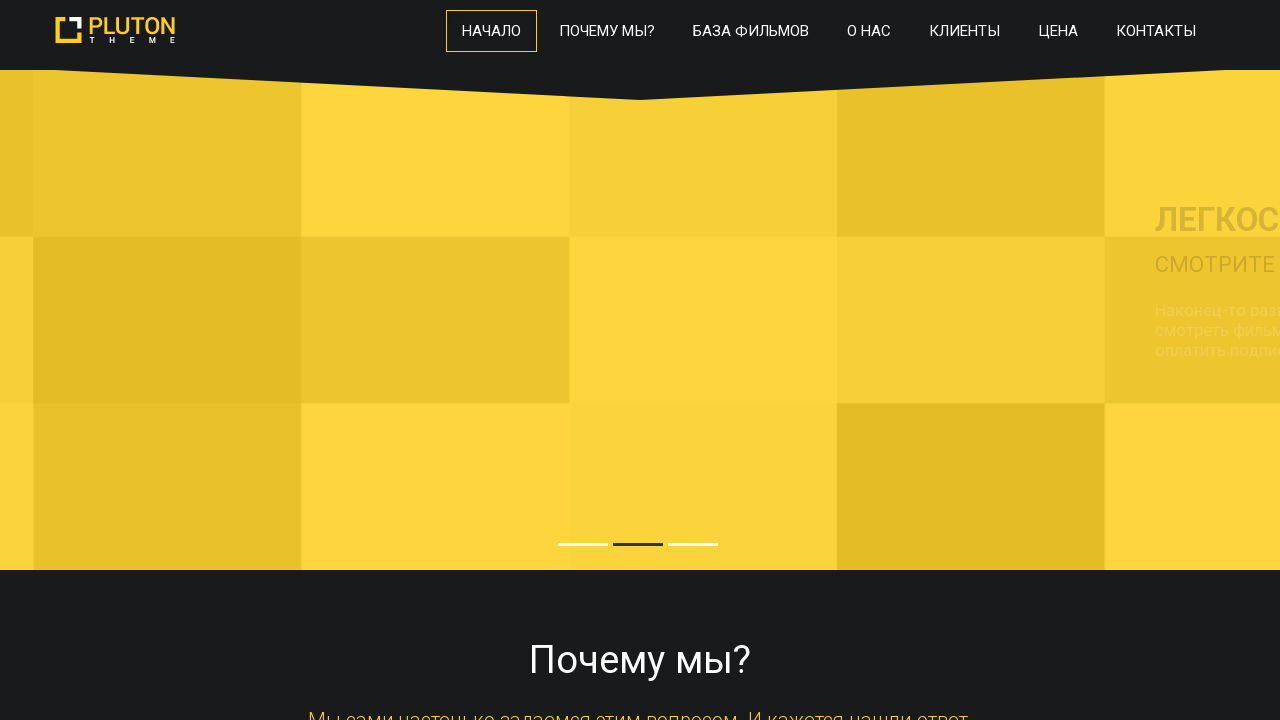